Navigates to the estacioneros.com homepage and verifies it loads successfully

Starting URL: https://estacioneros.com/

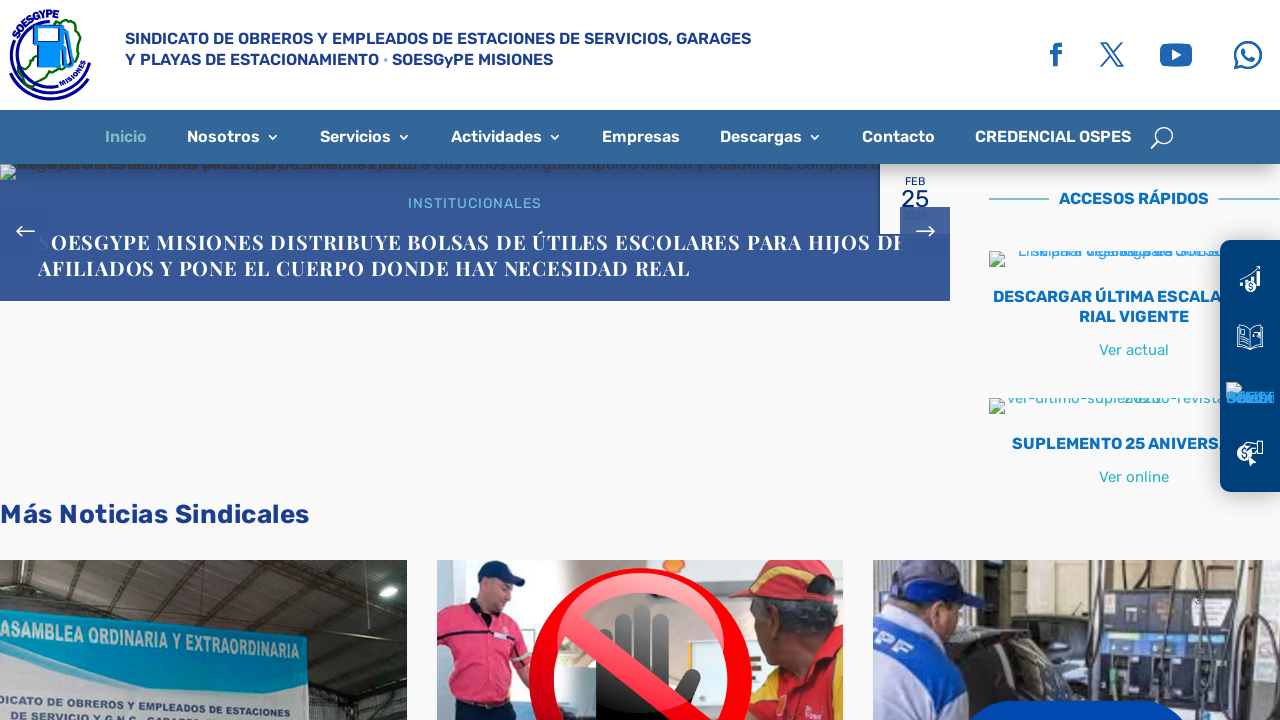

Waited for page DOM to be fully loaded
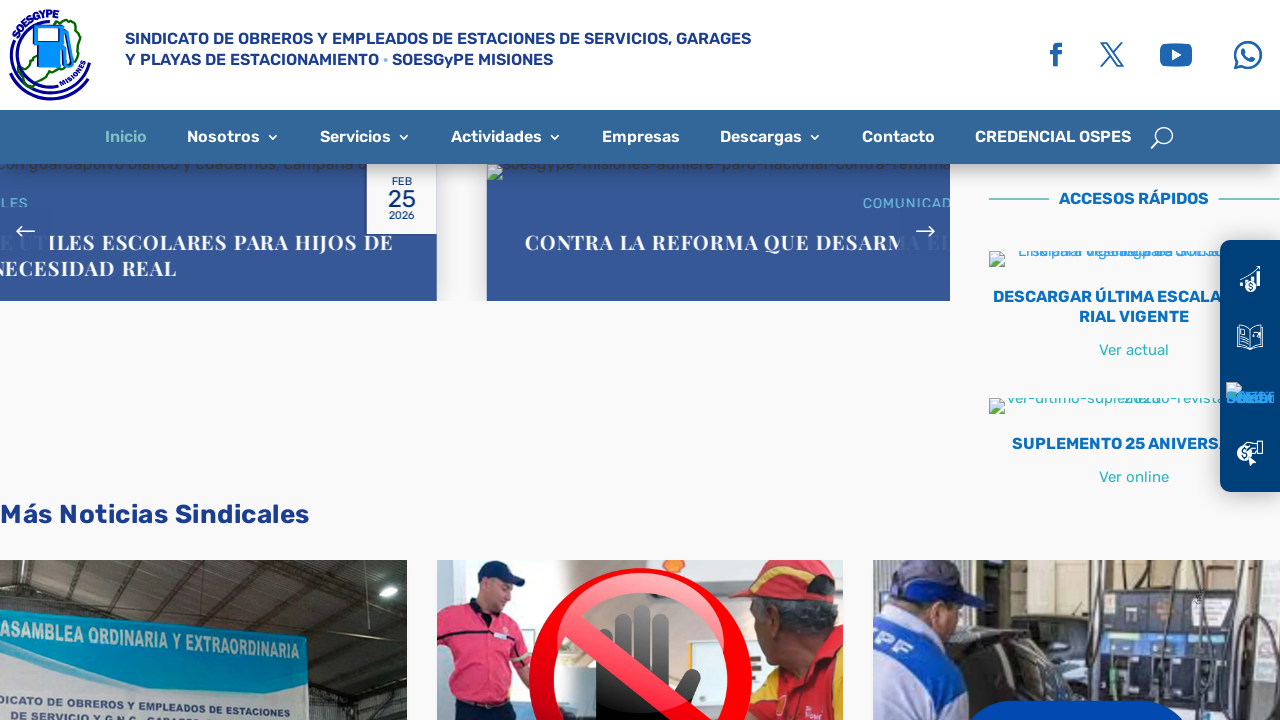

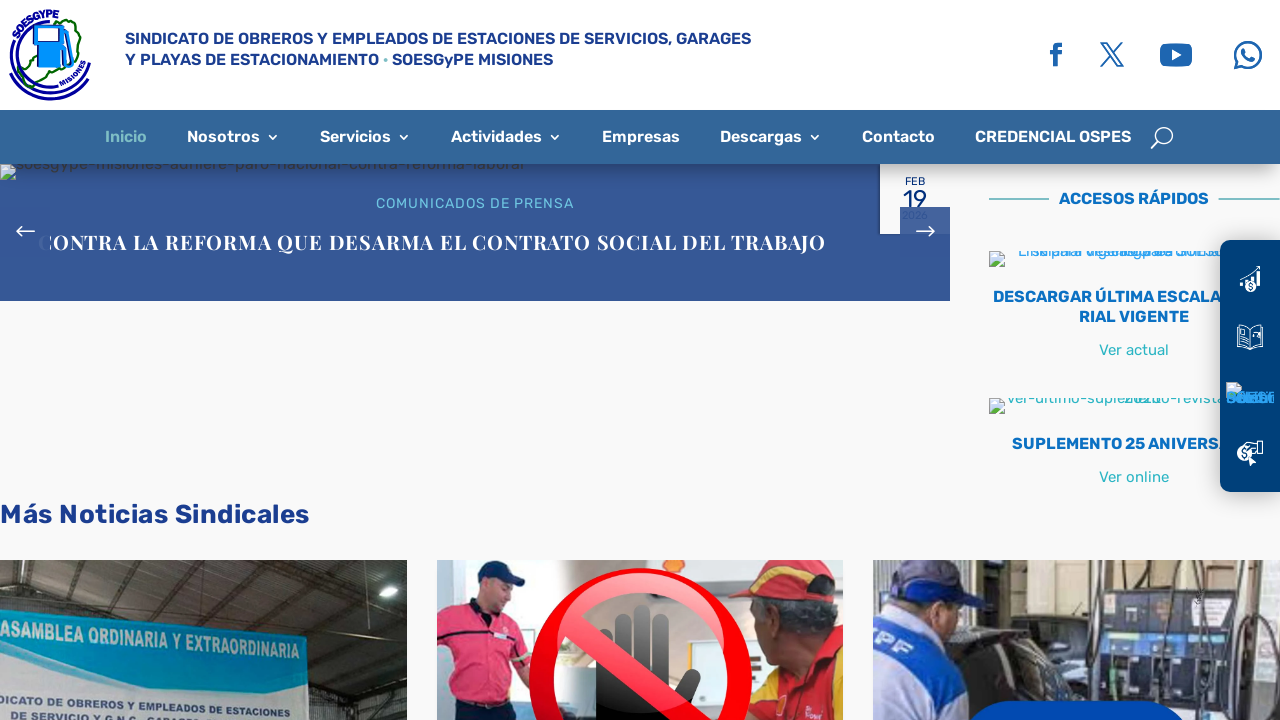